Tests a web form by entering text in a text box and clicking the submit button, then verifies the confirmation message is displayed

Starting URL: https://www.selenium.dev/selenium/web/web-form.html

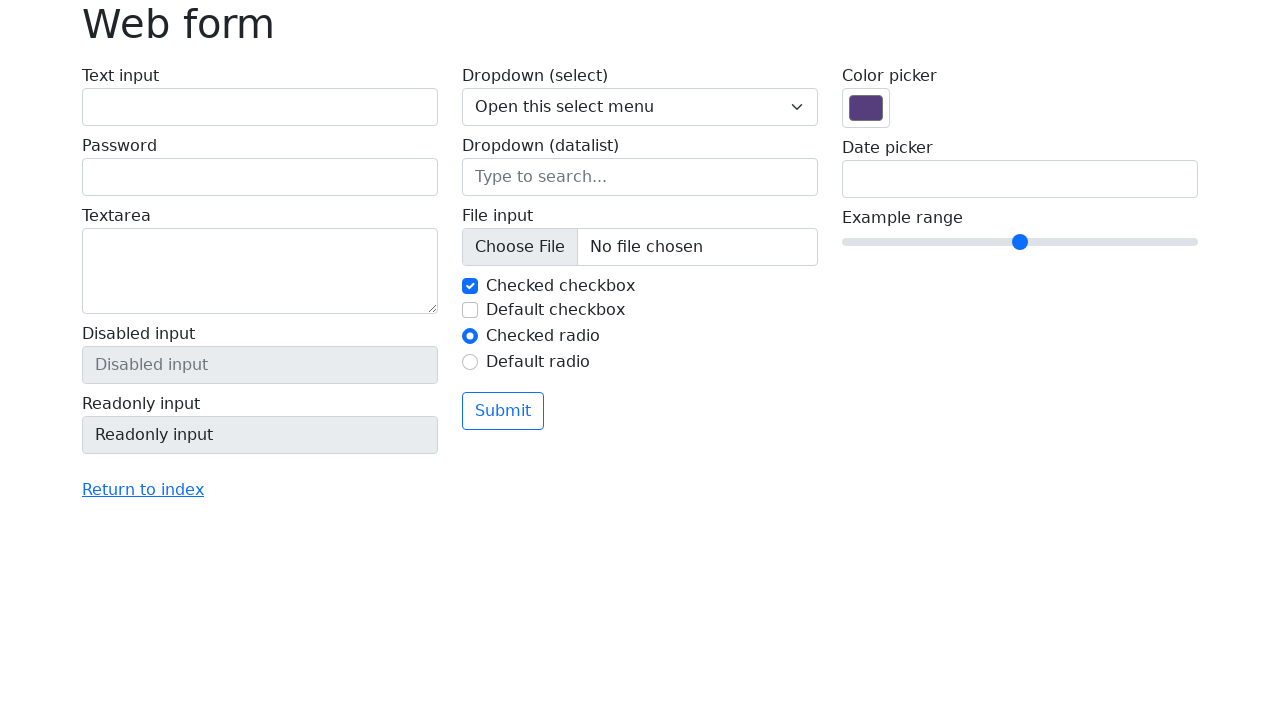

Filled text box with 'Selenium' on input[name='my-text']
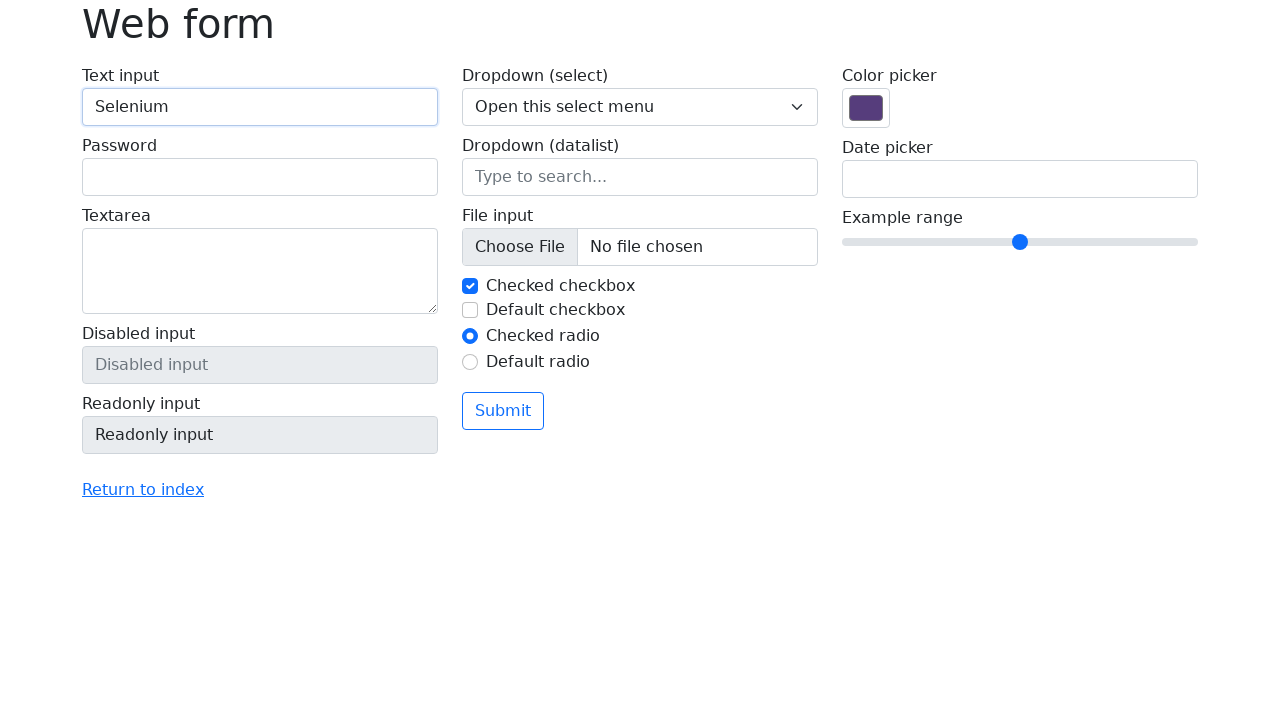

Clicked submit button at (503, 411) on button
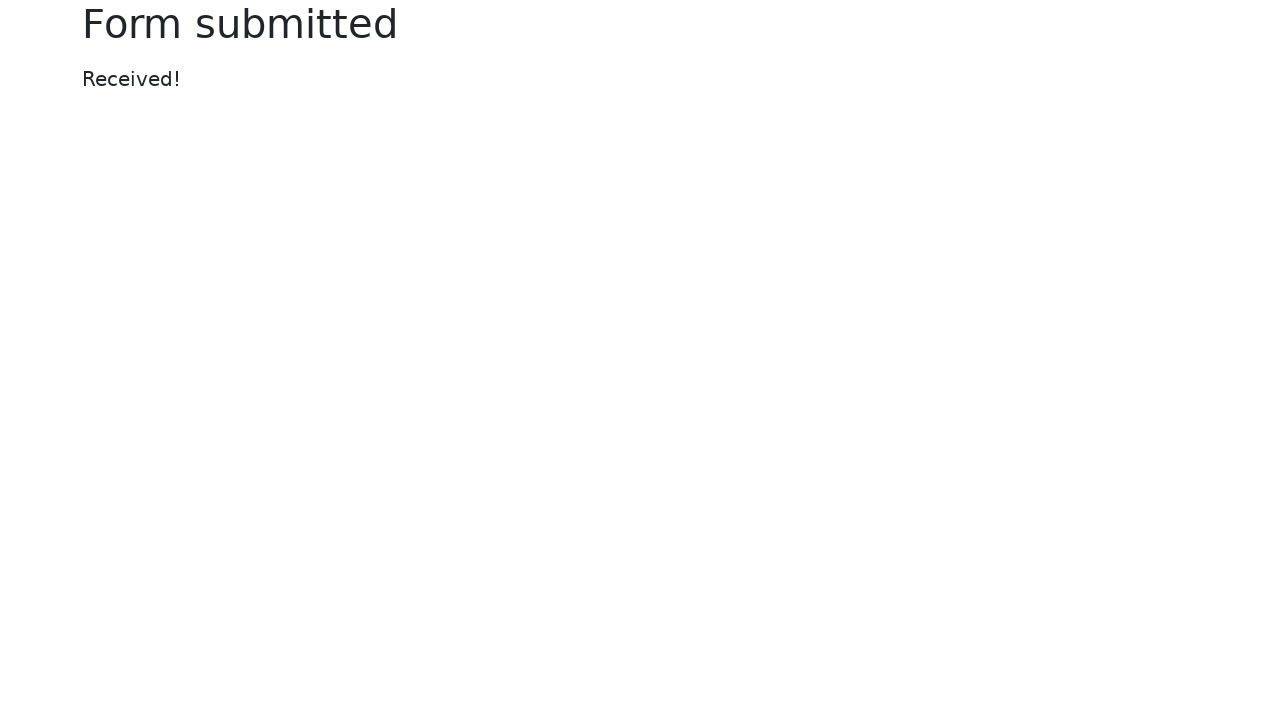

Confirmation message displayed
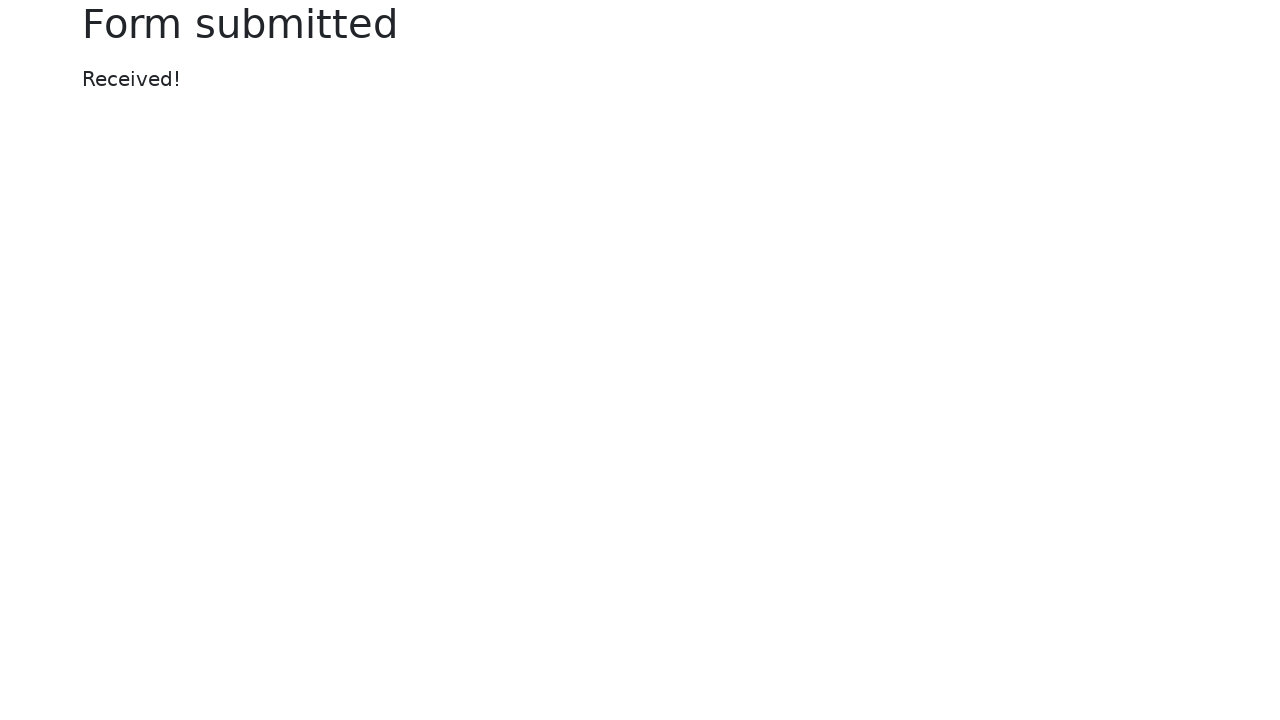

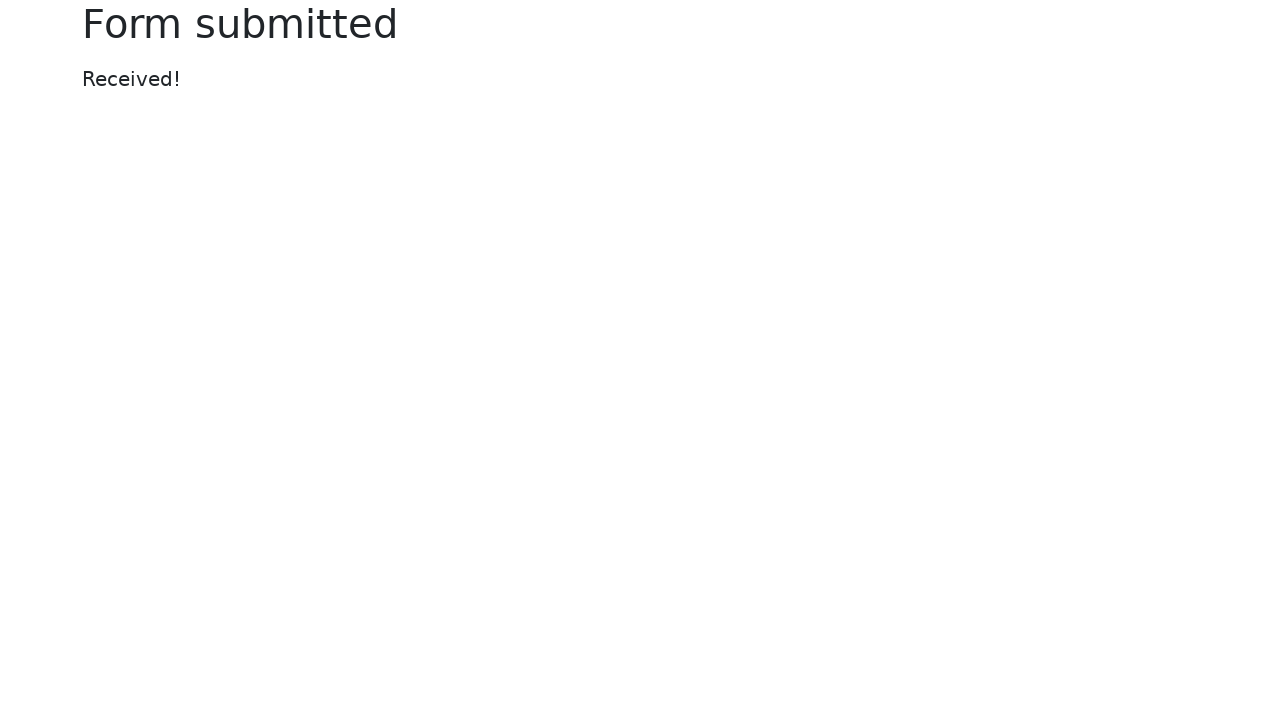